Tests that Clear completed button is hidden when there are no completed items

Starting URL: https://demo.playwright.dev/todomvc

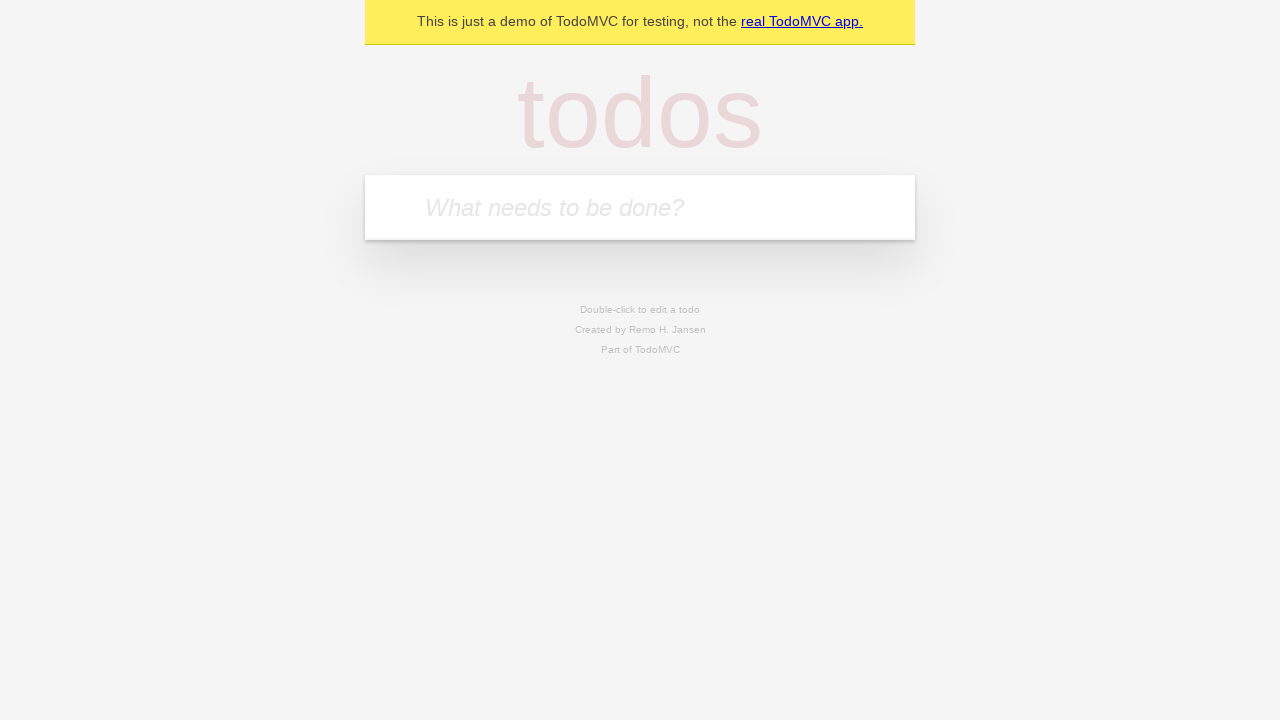

Filled todo input with 'buy some cheese' on internal:attr=[placeholder="What needs to be done?"i]
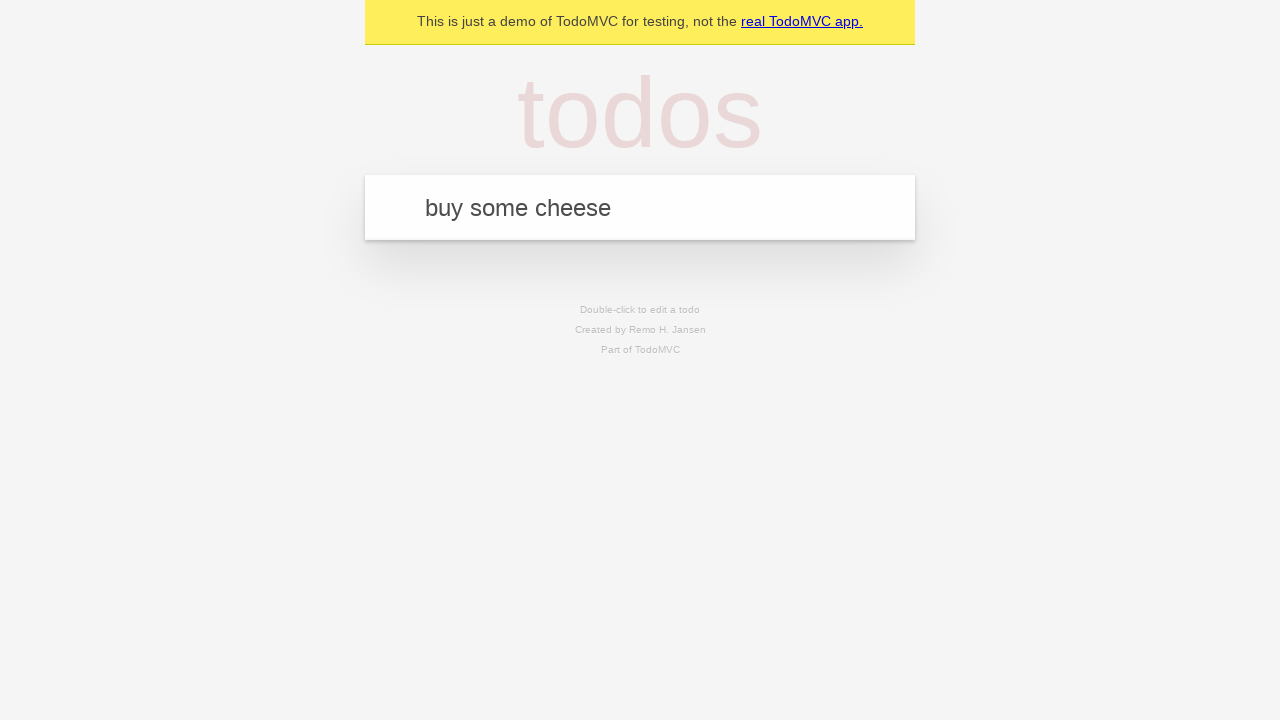

Pressed Enter to create first todo on internal:attr=[placeholder="What needs to be done?"i]
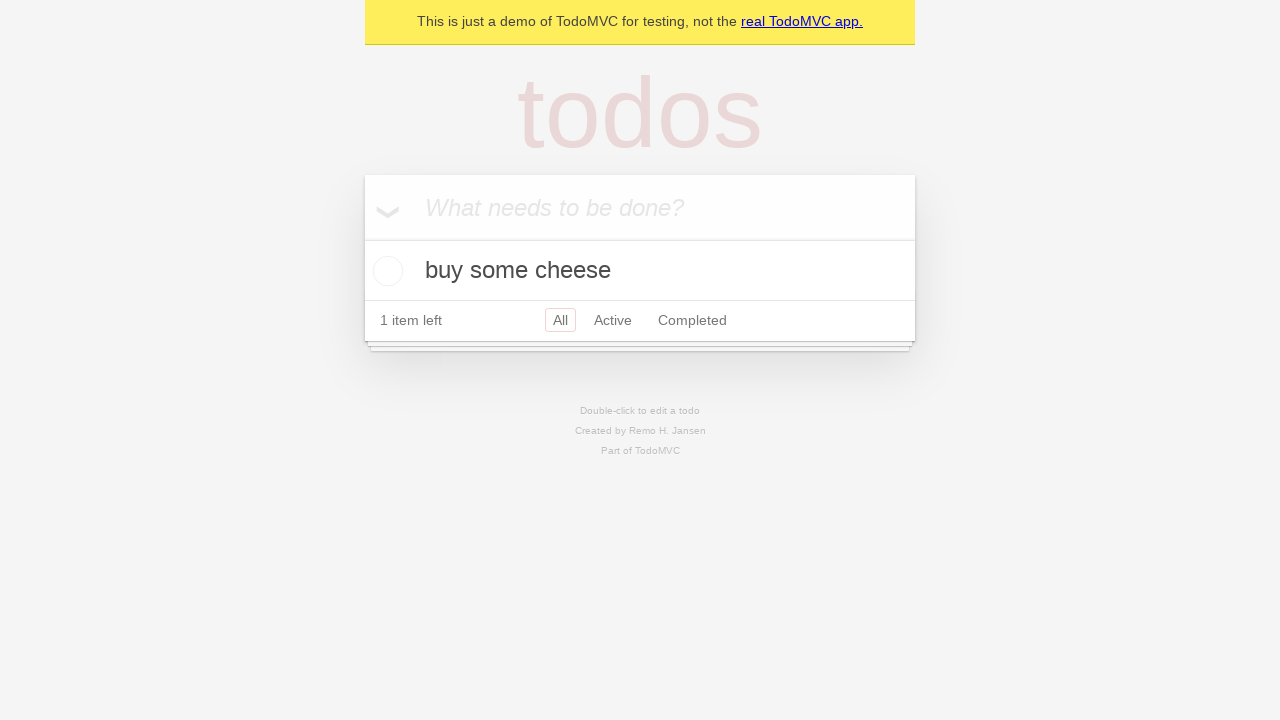

Filled todo input with 'feed the cat' on internal:attr=[placeholder="What needs to be done?"i]
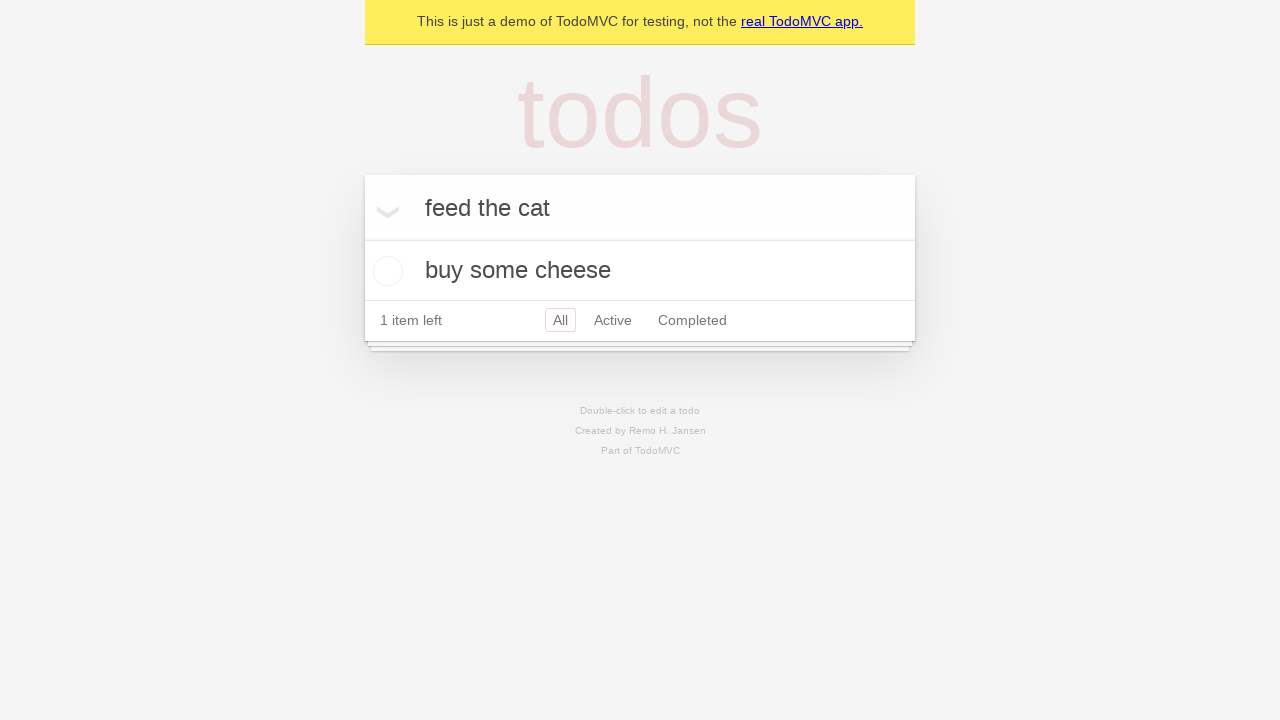

Pressed Enter to create second todo on internal:attr=[placeholder="What needs to be done?"i]
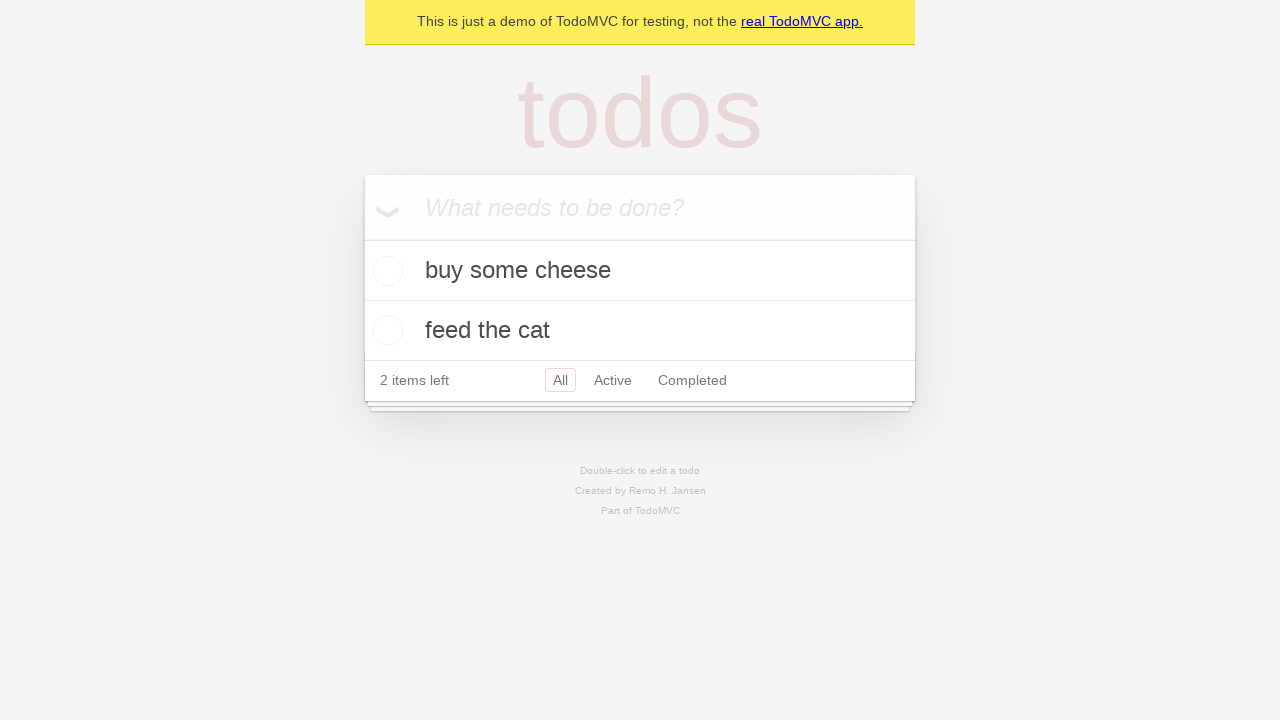

Filled todo input with 'book a doctors appointment' on internal:attr=[placeholder="What needs to be done?"i]
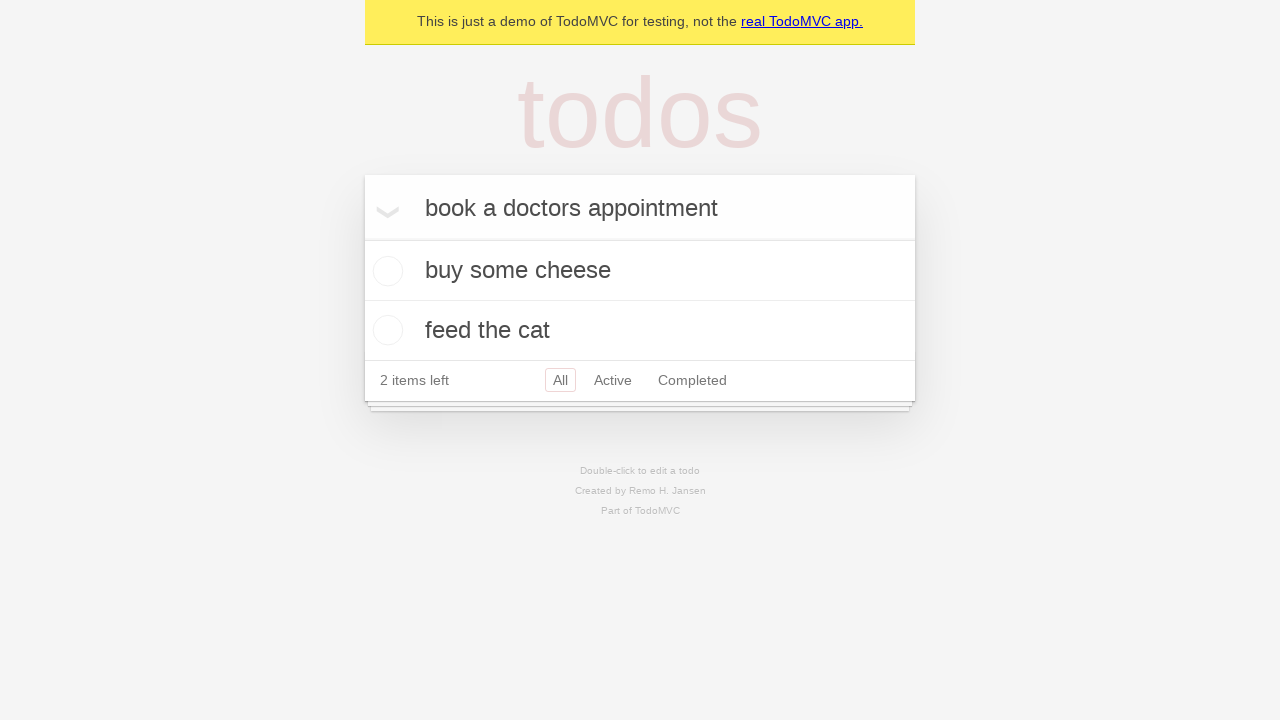

Pressed Enter to create third todo on internal:attr=[placeholder="What needs to be done?"i]
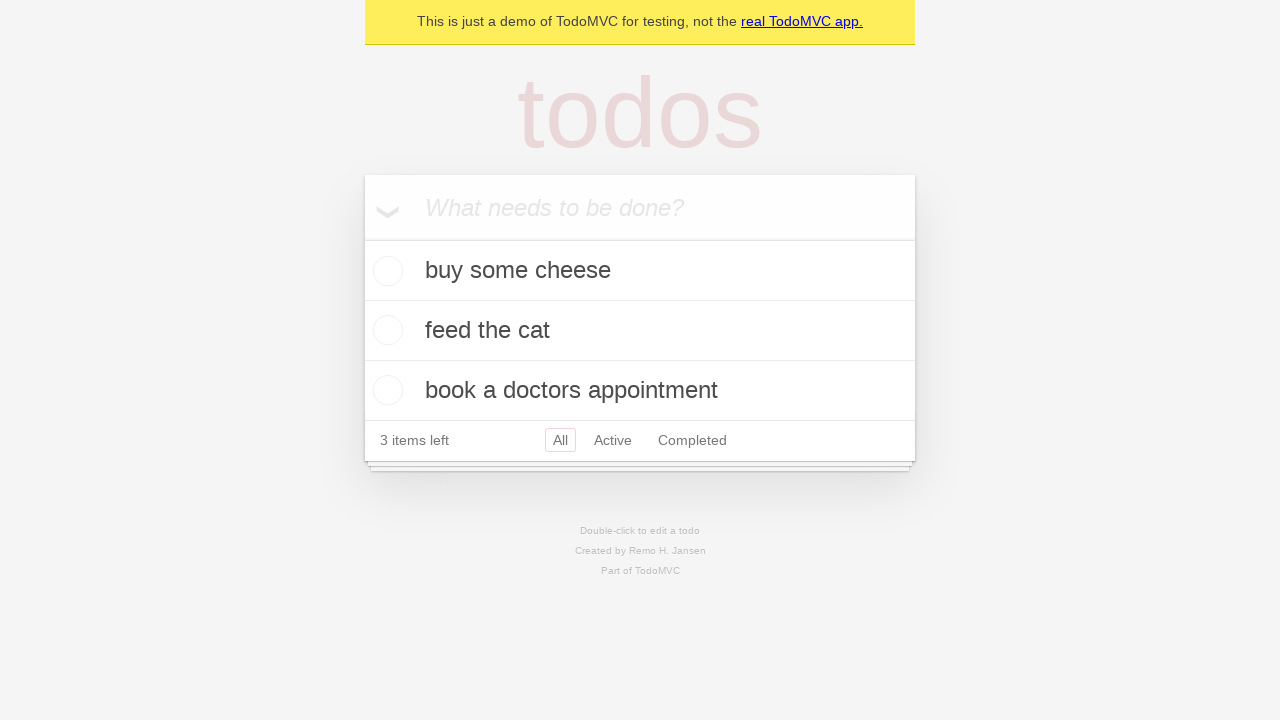

Waited for all three todos to load
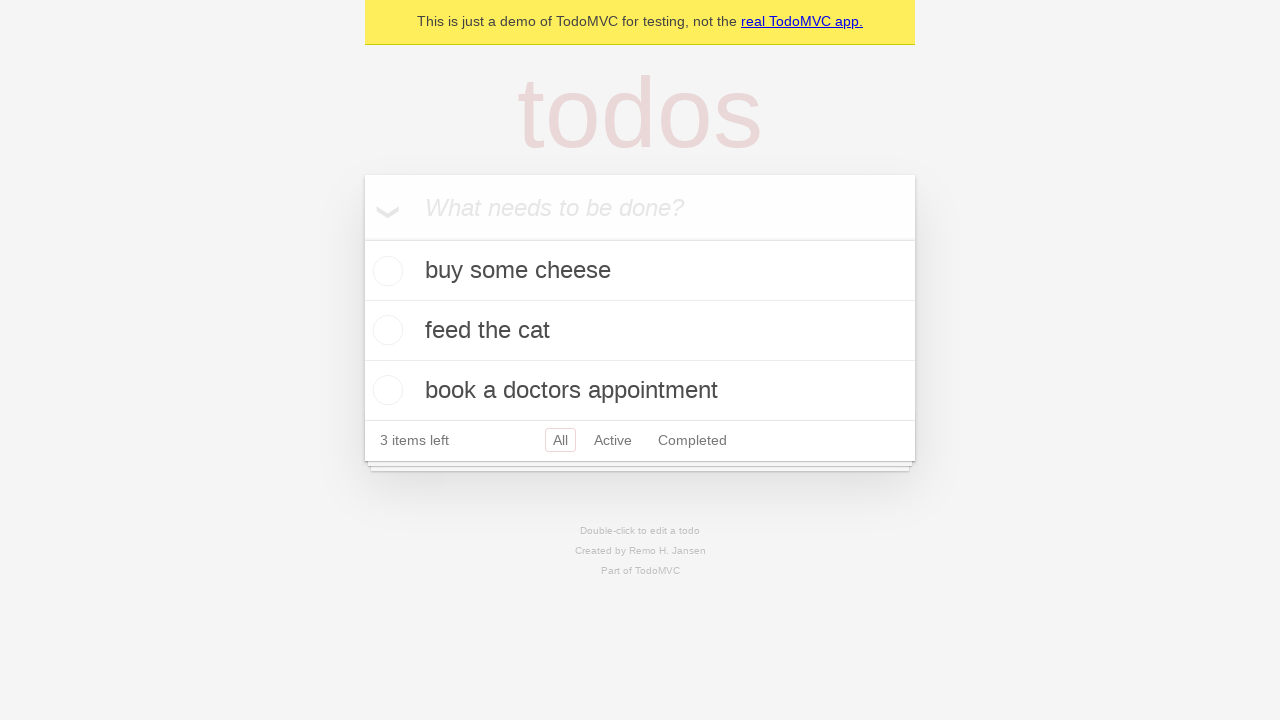

Checked the first todo item at (385, 271) on .todo-list li .toggle >> nth=0
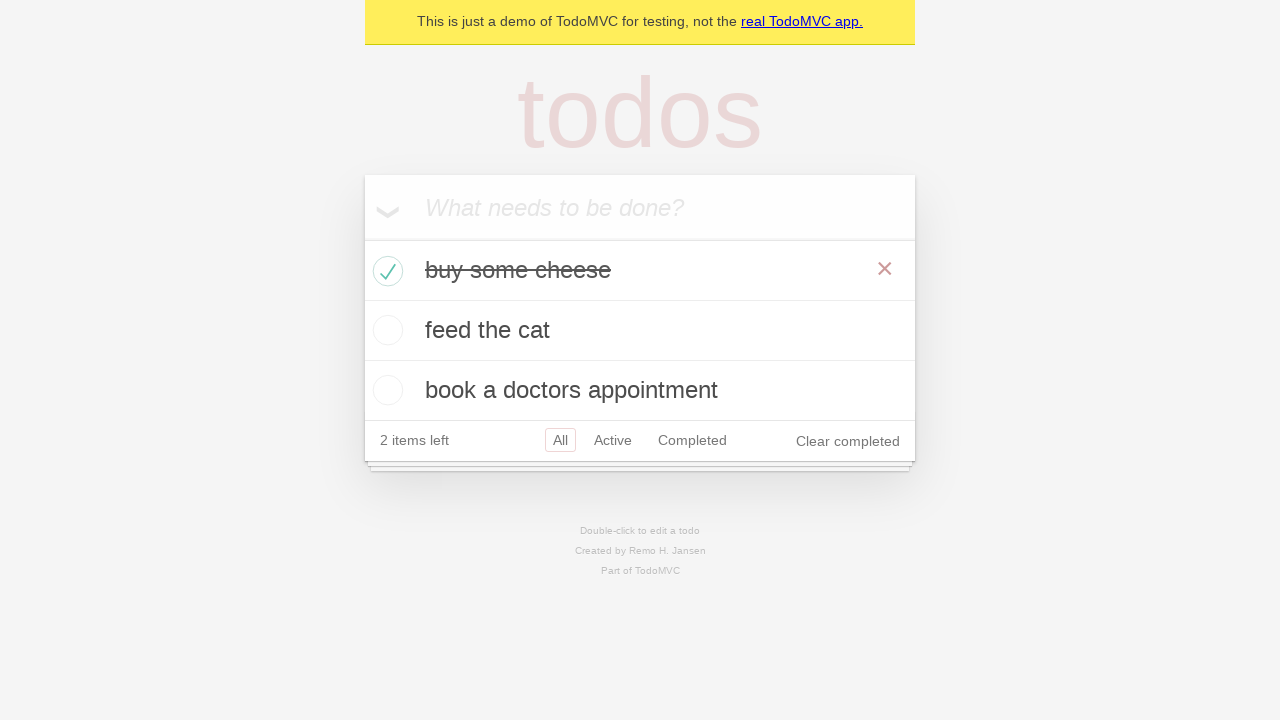

Clicked 'Clear completed' button to remove completed todo at (848, 441) on internal:role=button[name="Clear completed"i]
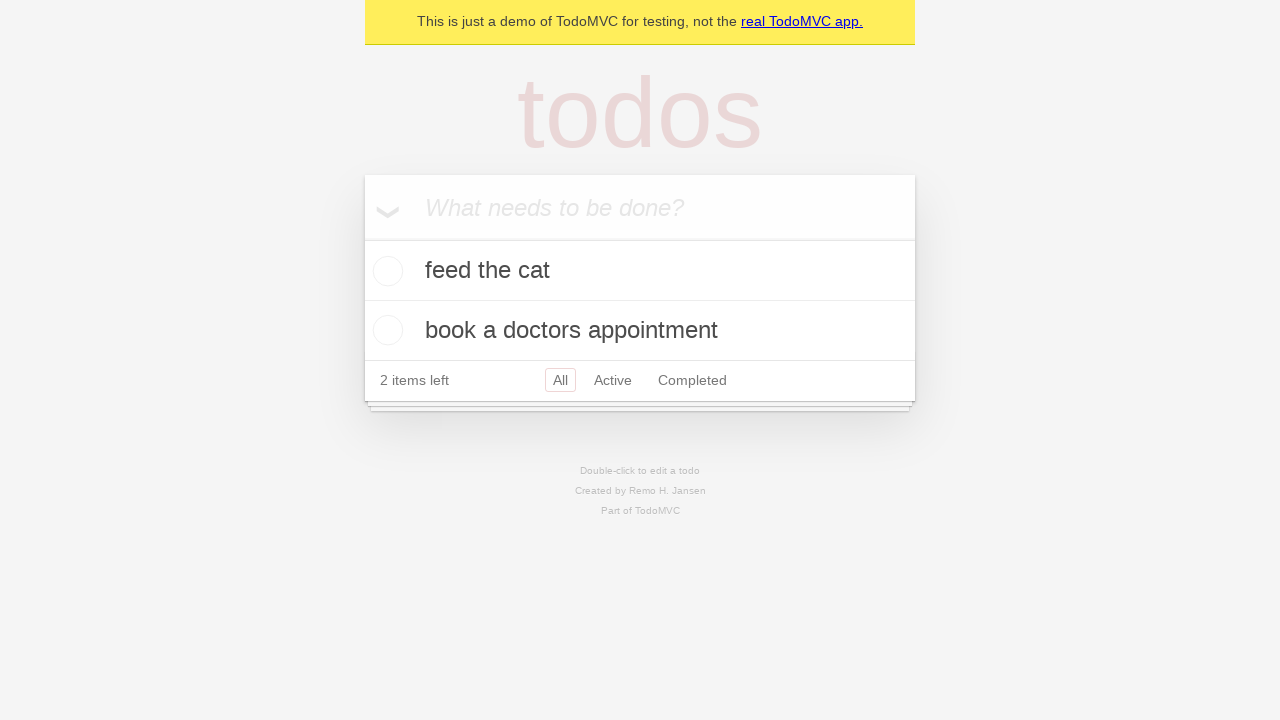

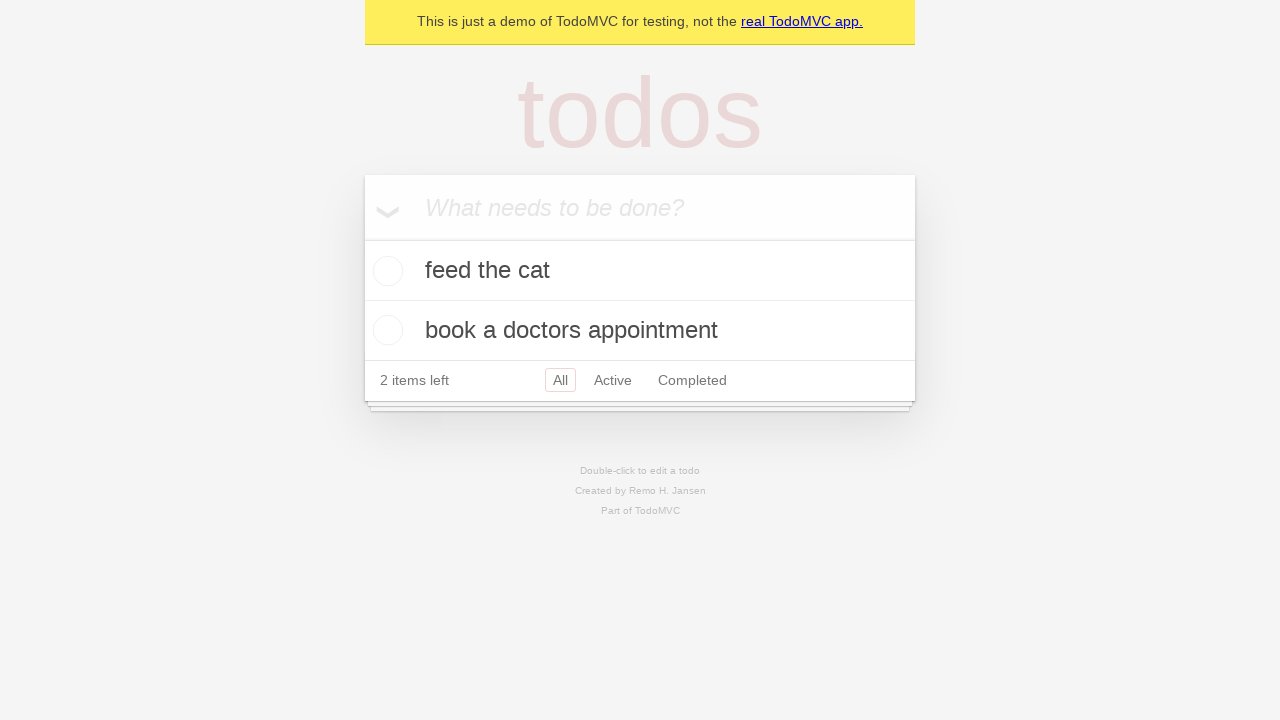